Tests JavaScript alert functionality by navigating to the alerts page, triggering a prompt dialog, entering text, and accepting it

Starting URL: https://the-internet.herokuapp.com/

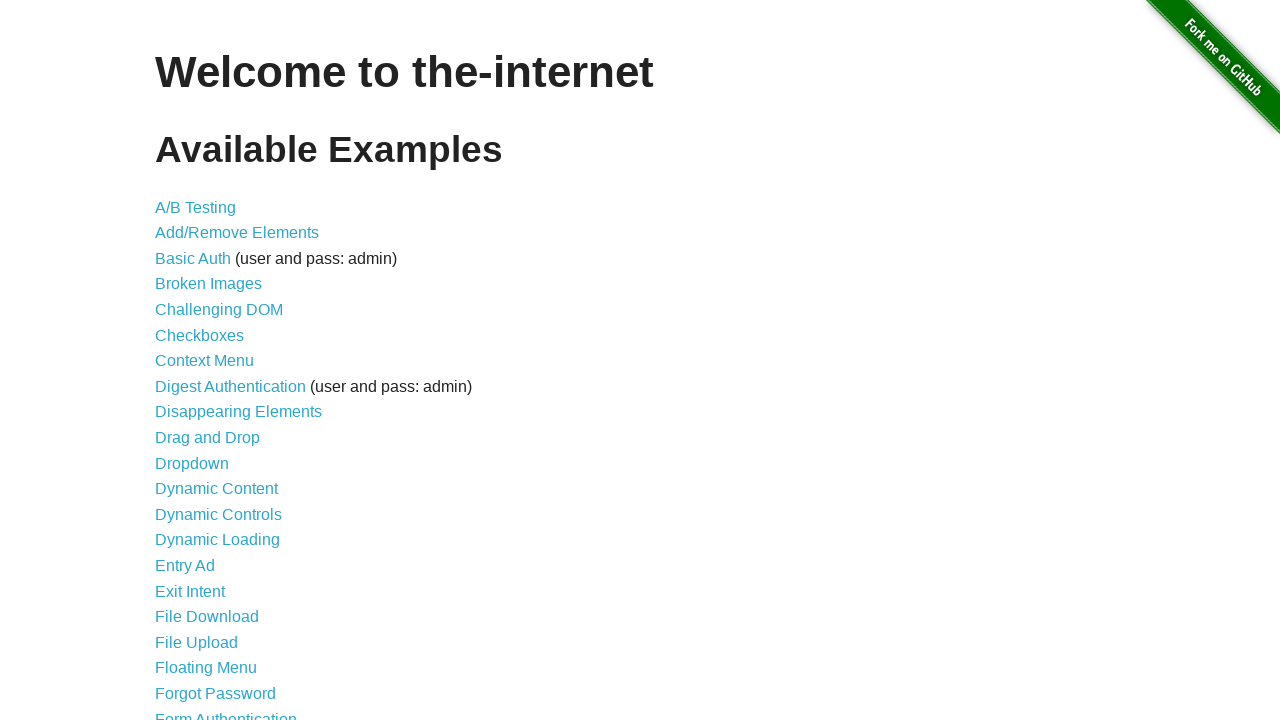

Clicked on JavaScript Alerts link at (214, 361) on xpath=//a[contains(.,'JavaScript Alerts')]
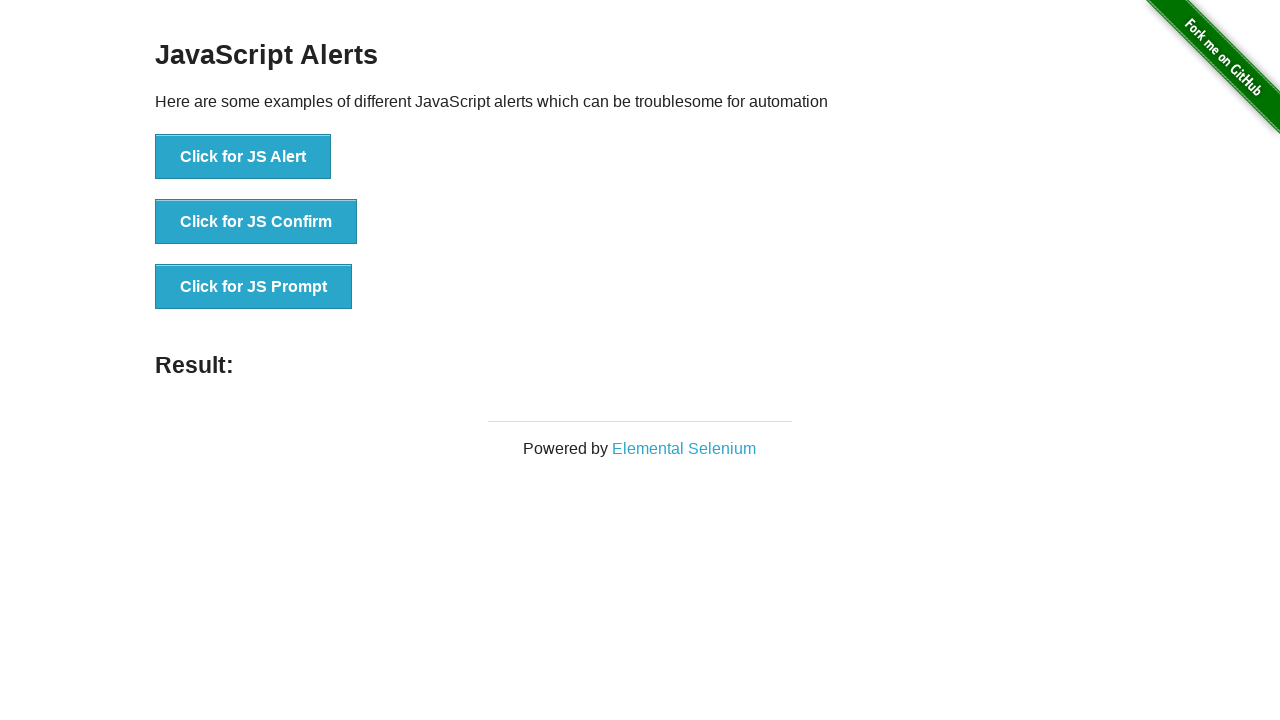

Clicked button to trigger JS prompt at (254, 287) on xpath=//button[contains(.,'Click for JS Prompt')]
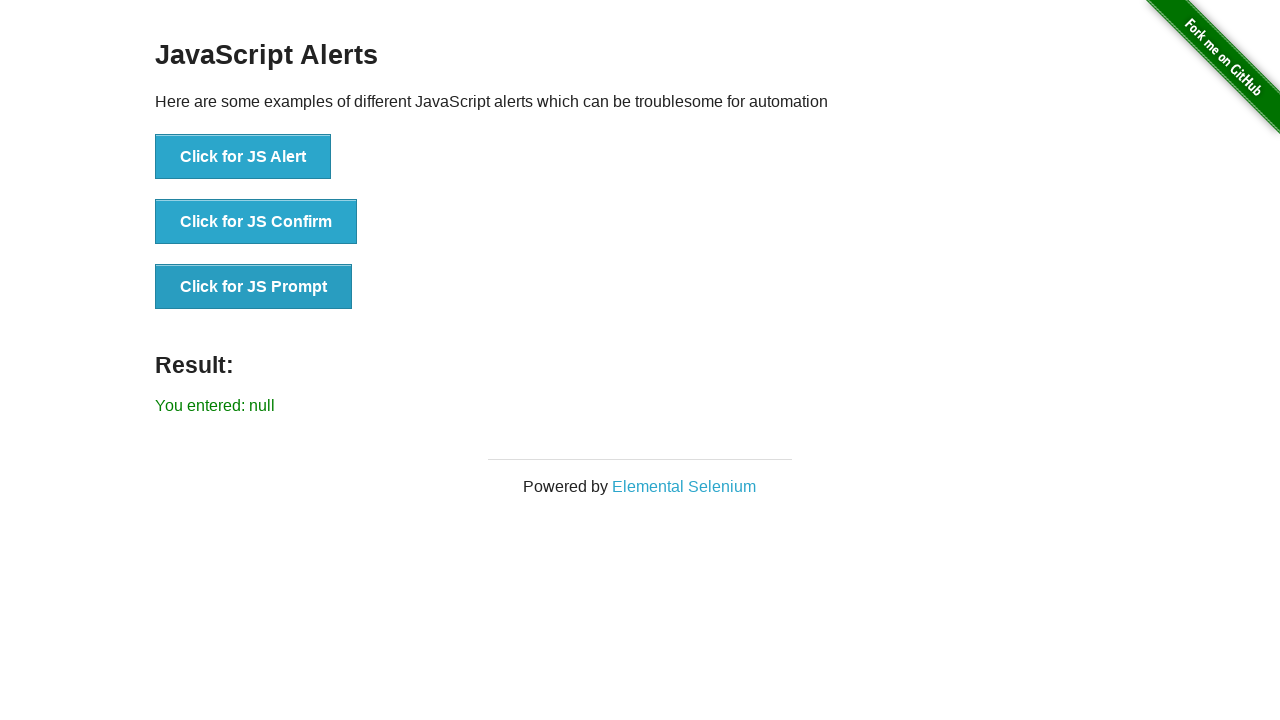

Set up dialog handler to accept prompts with 'Test'
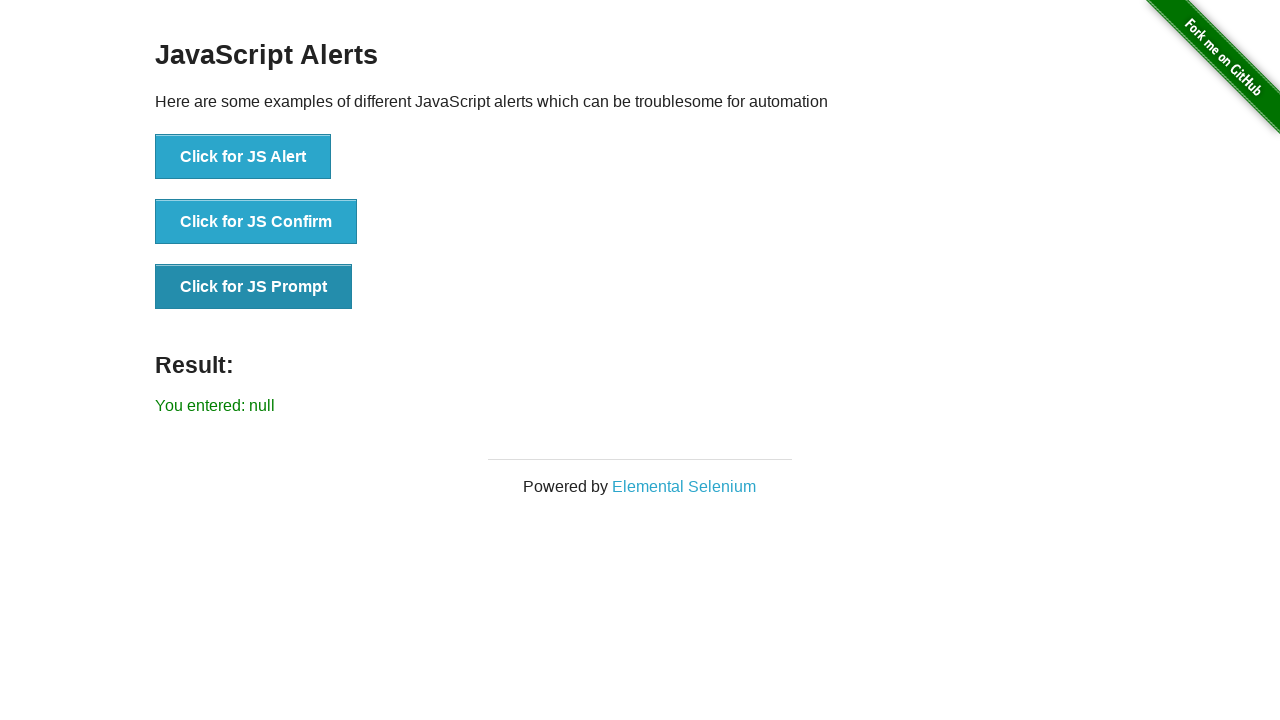

Clicked button to trigger JS prompt and accepted dialog with 'Test' at (254, 287) on xpath=//button[contains(.,'Click for JS Prompt')]
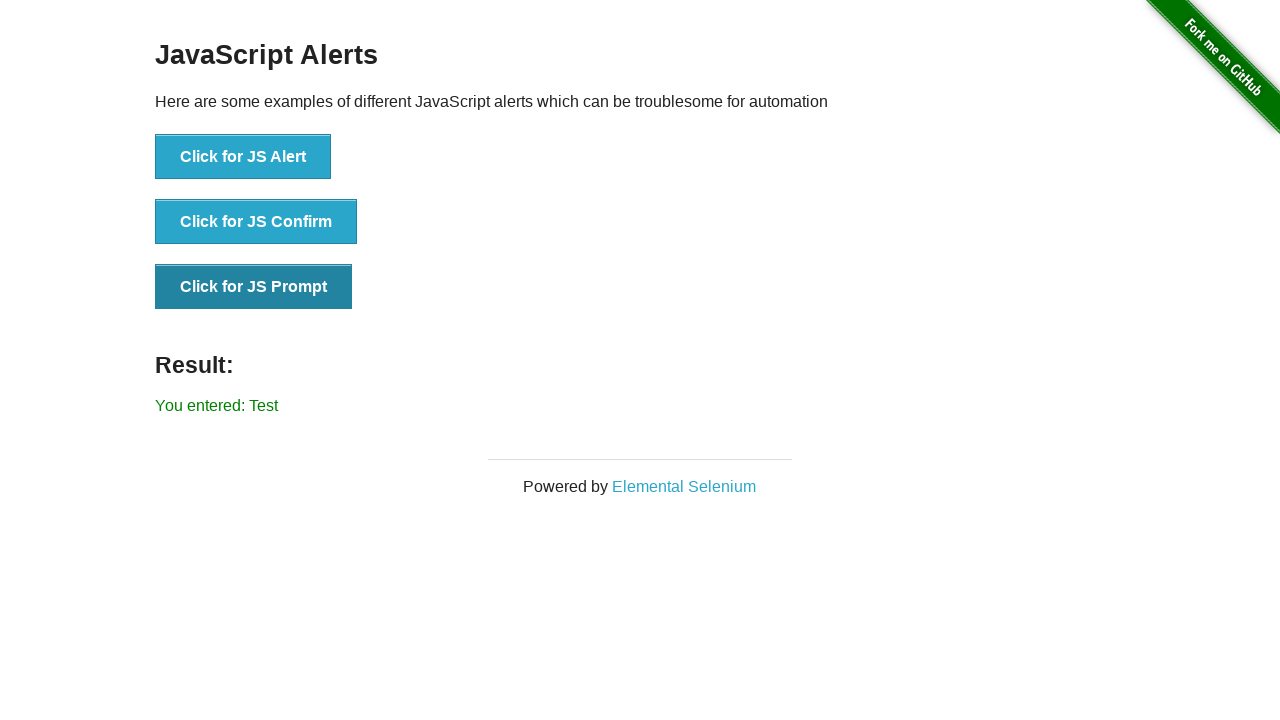

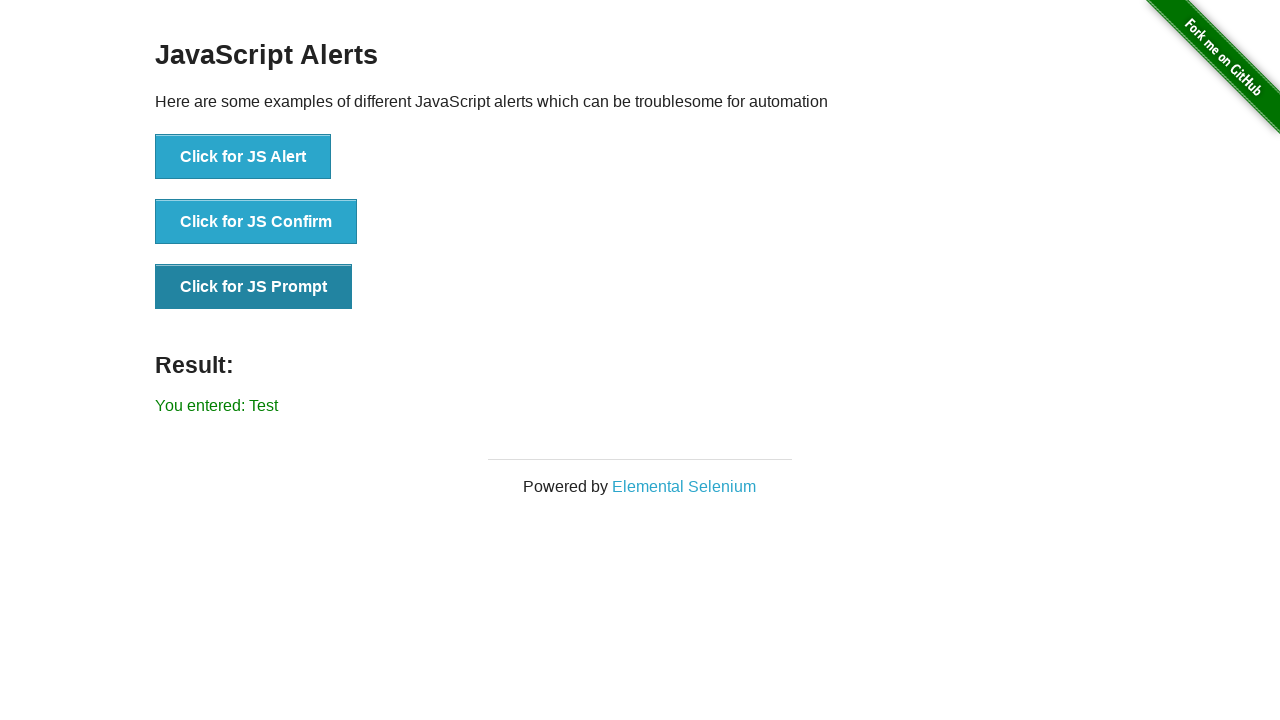